Tests dropdown select functionality by selecting options using different methods (visible text, value, index) and verifying the result

Starting URL: https://kristinek.github.io/site/examples/actions

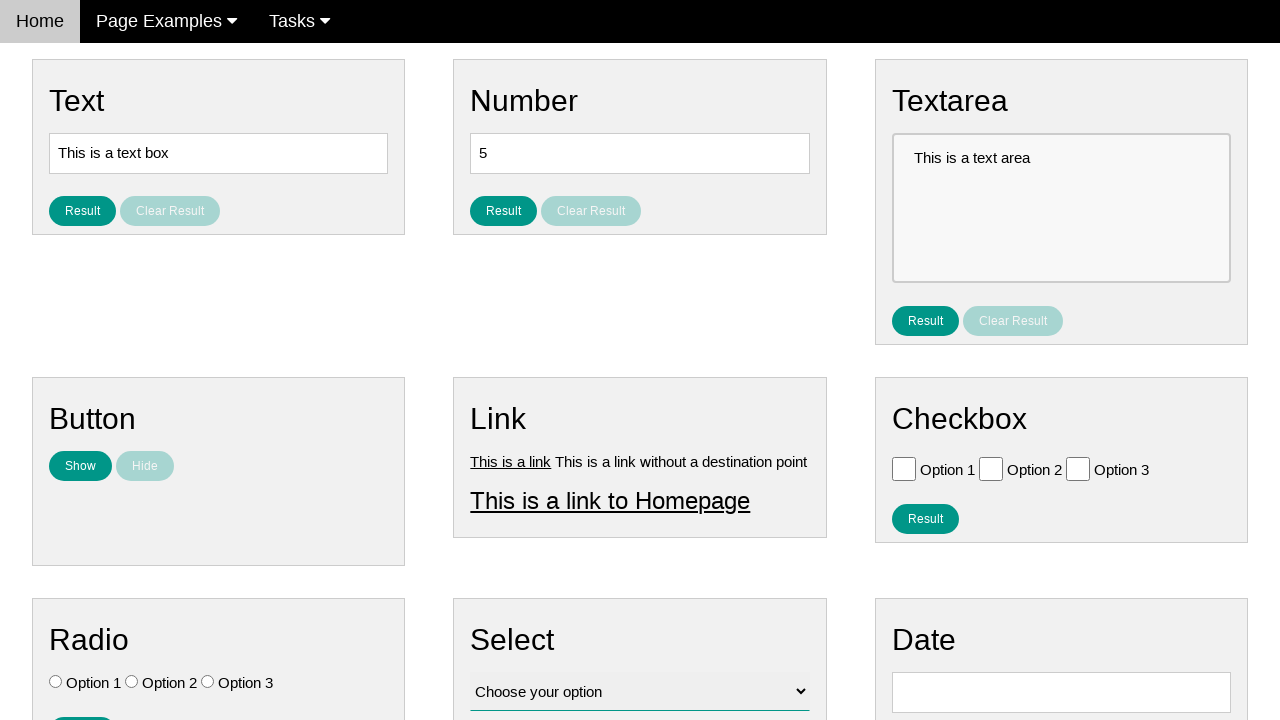

Selected 'Option 1' from dropdown by visible text on select#vfb-12
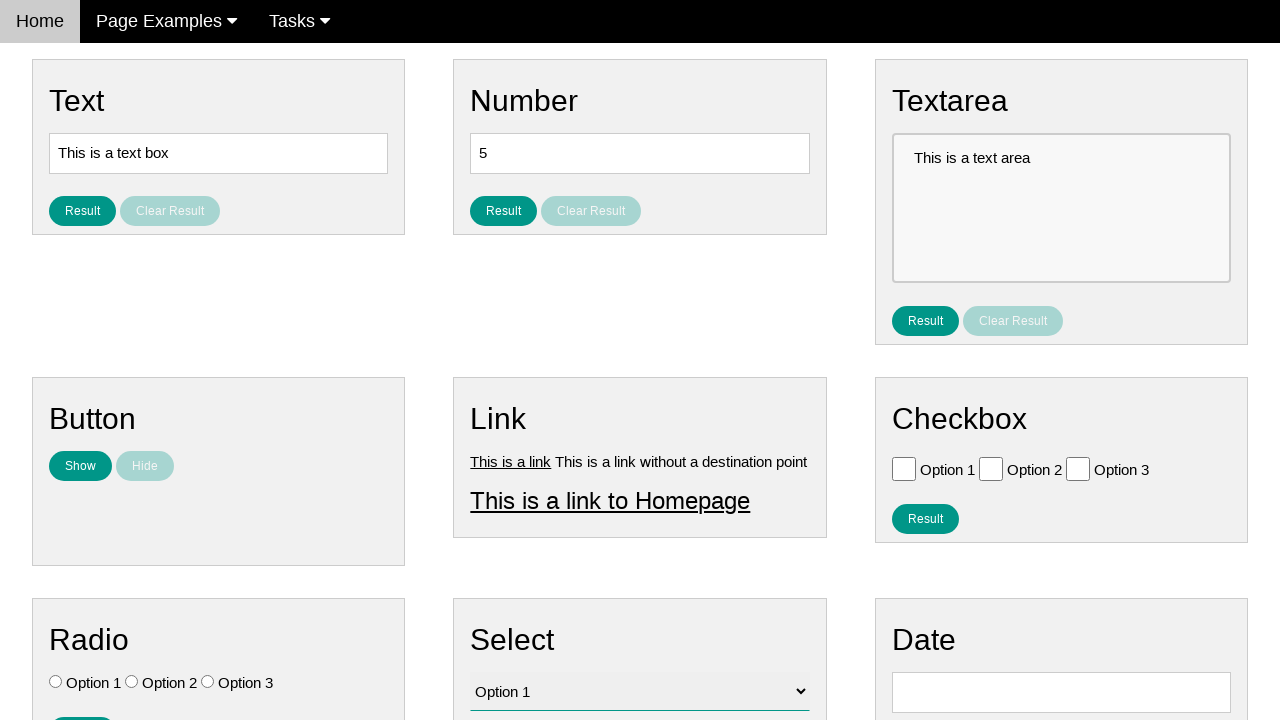

Clicked result button to verify Option 1 selection at (504, 424) on button#result_button_select
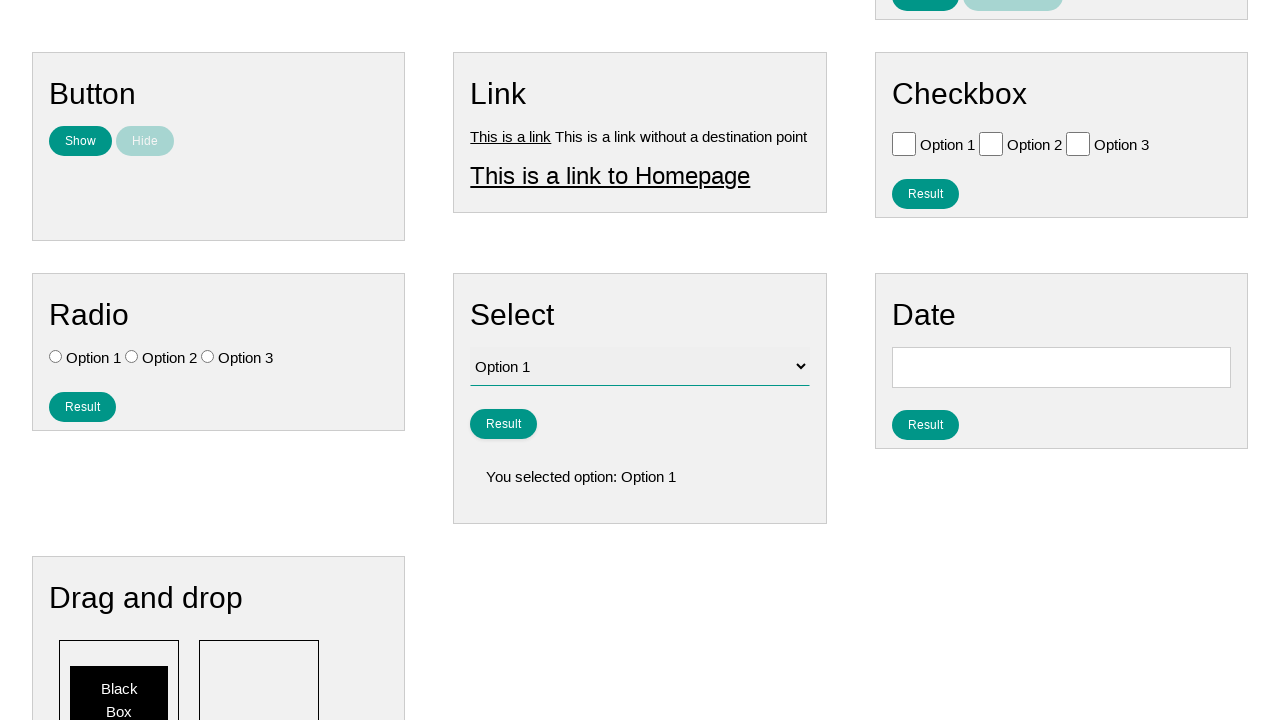

Waited for result text to appear after Option 1 selection
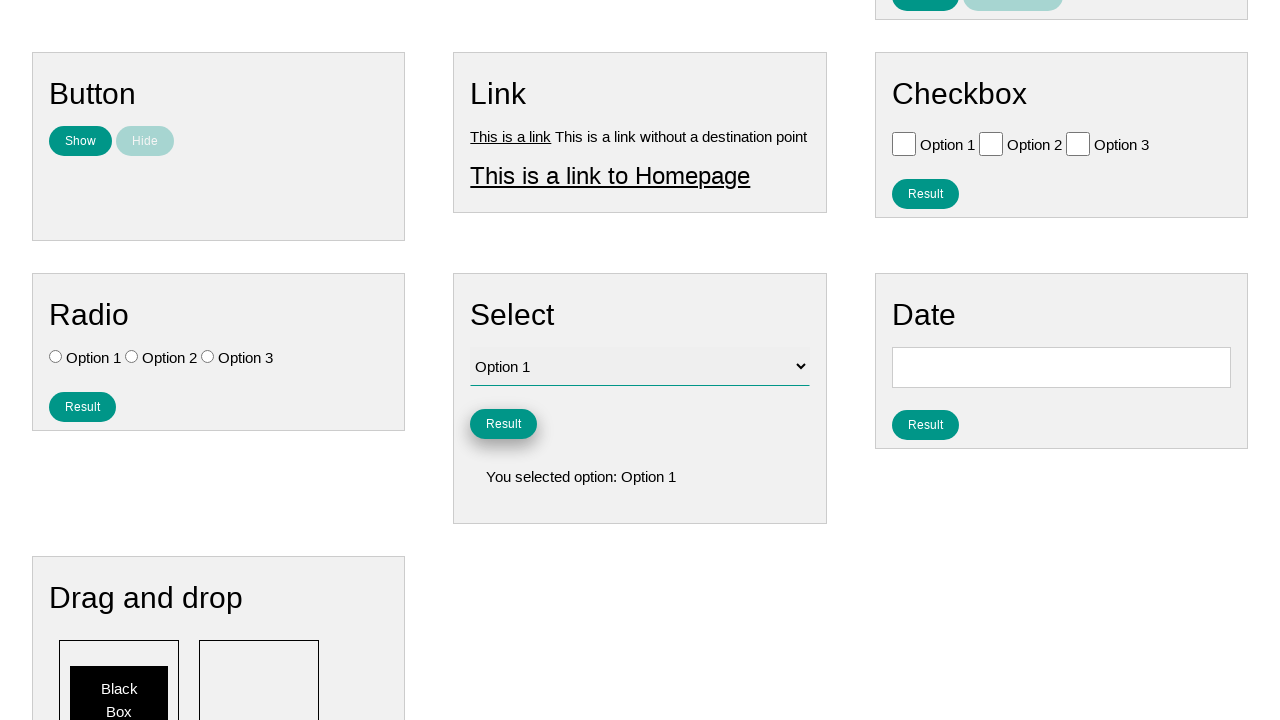

Selected Option 2 from dropdown by value attribute on select#vfb-12
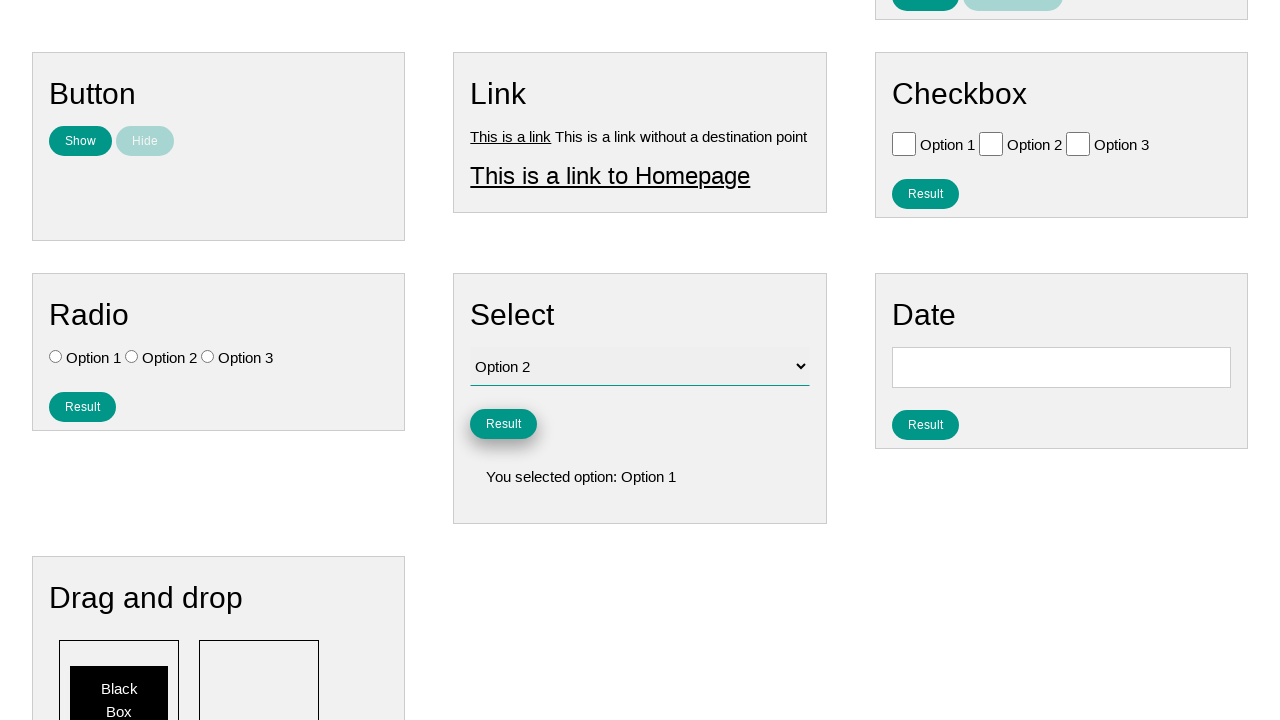

Clicked result button to verify Option 2 selection at (504, 424) on button#result_button_select
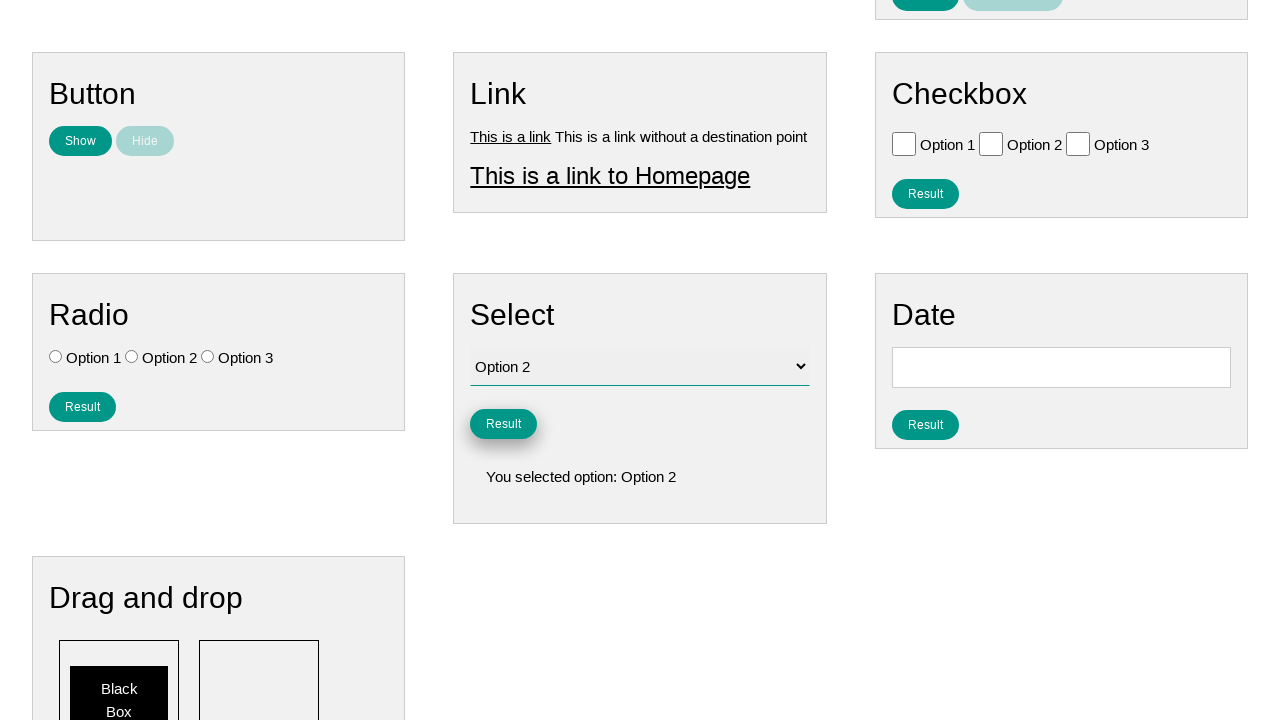

Waited for result text to appear after Option 2 selection
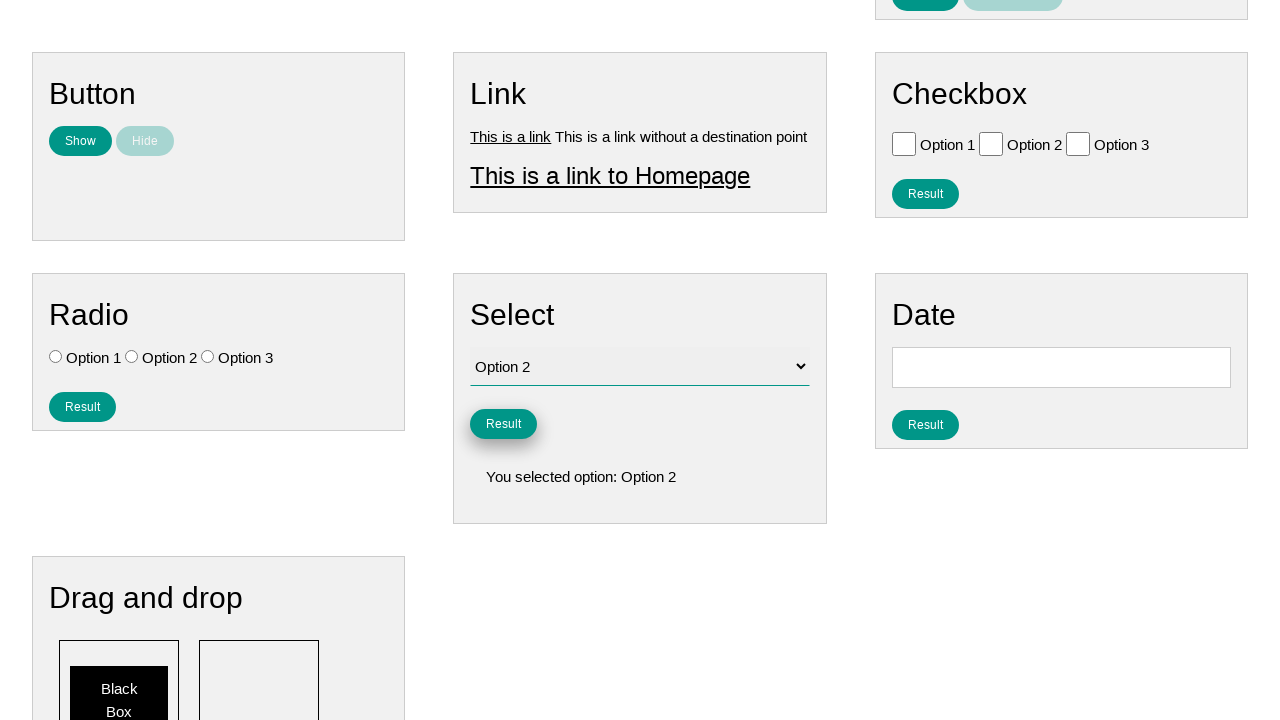

Selected Option 3 from dropdown by index position on select#vfb-12
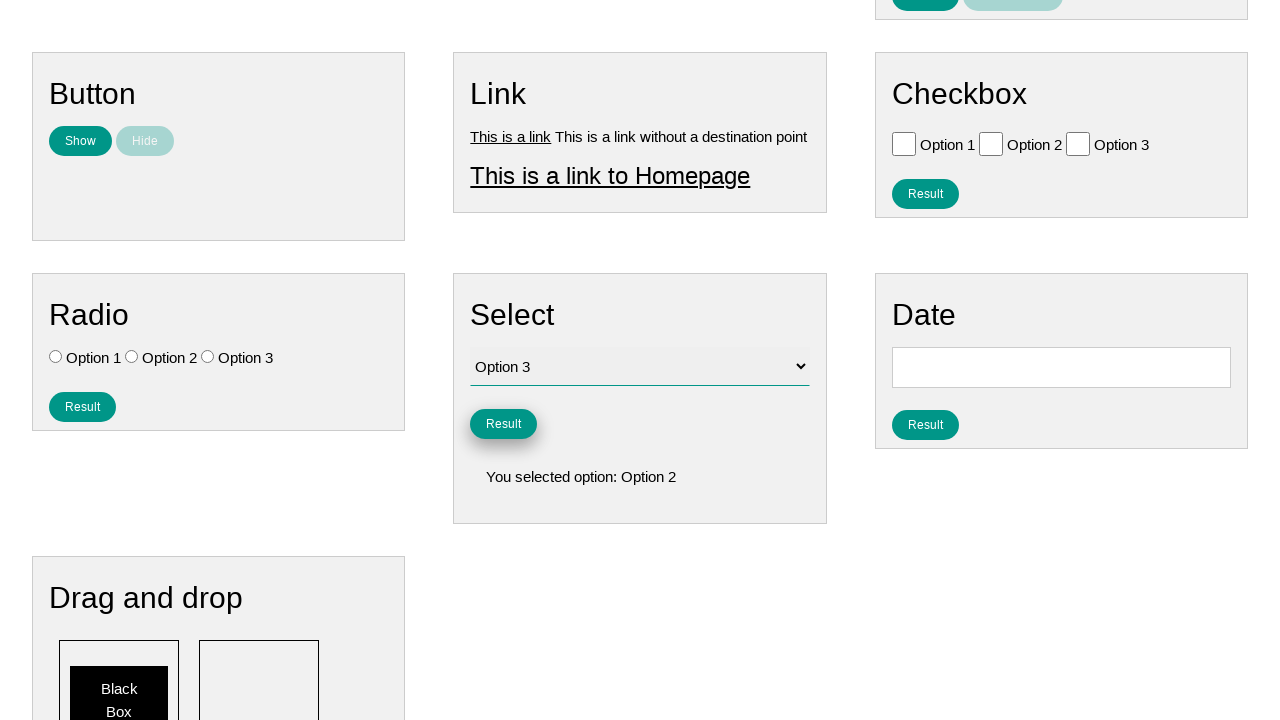

Clicked result button to verify Option 3 selection at (504, 424) on button#result_button_select
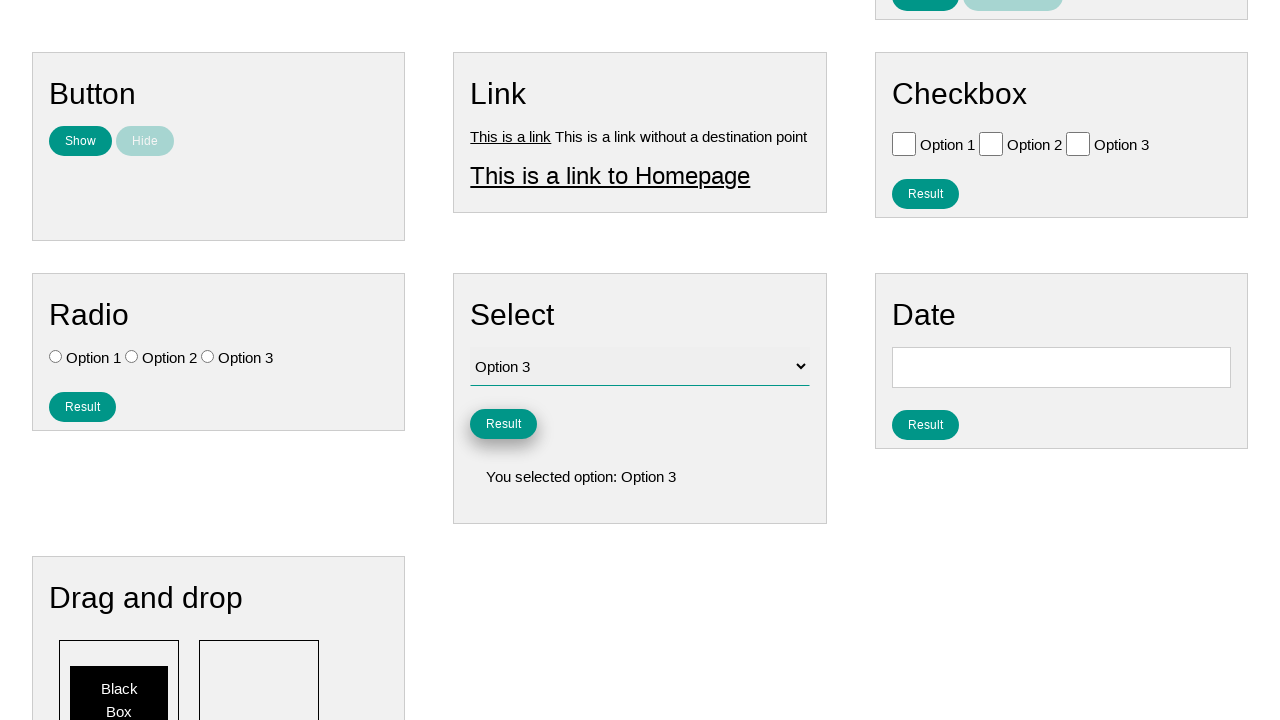

Waited for result text to appear after Option 3 selection
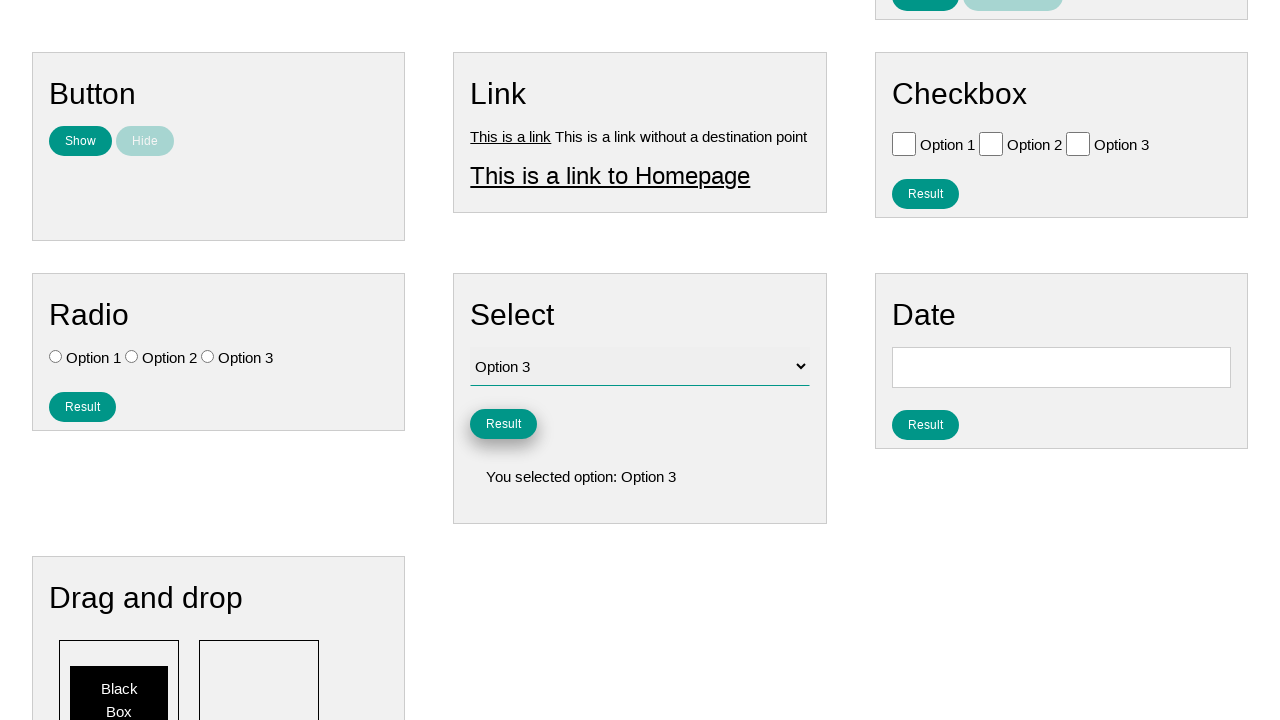

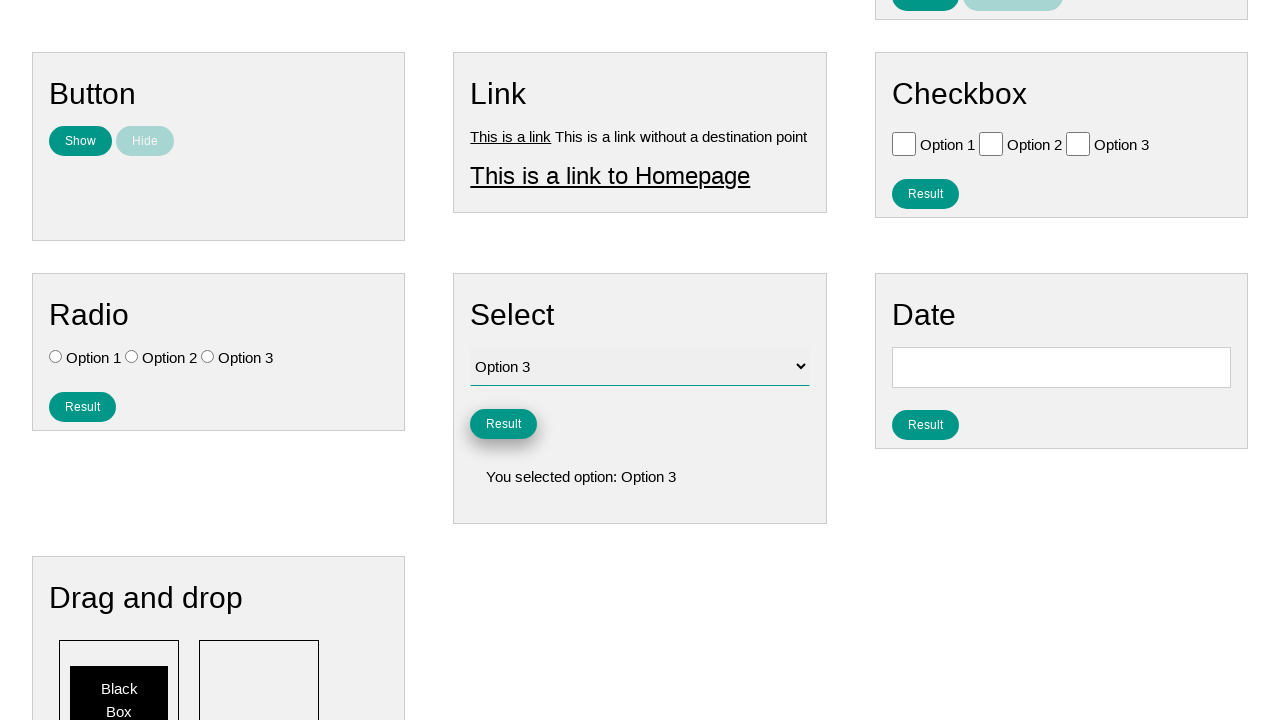